Tests W3Schools JavaScript prompt example by clicking the "Try it" button, interacting with the alert dialog, and verifying the result text

Starting URL: https://www.w3schools.com/js/tryit.asp?filename=tryjs_prompt

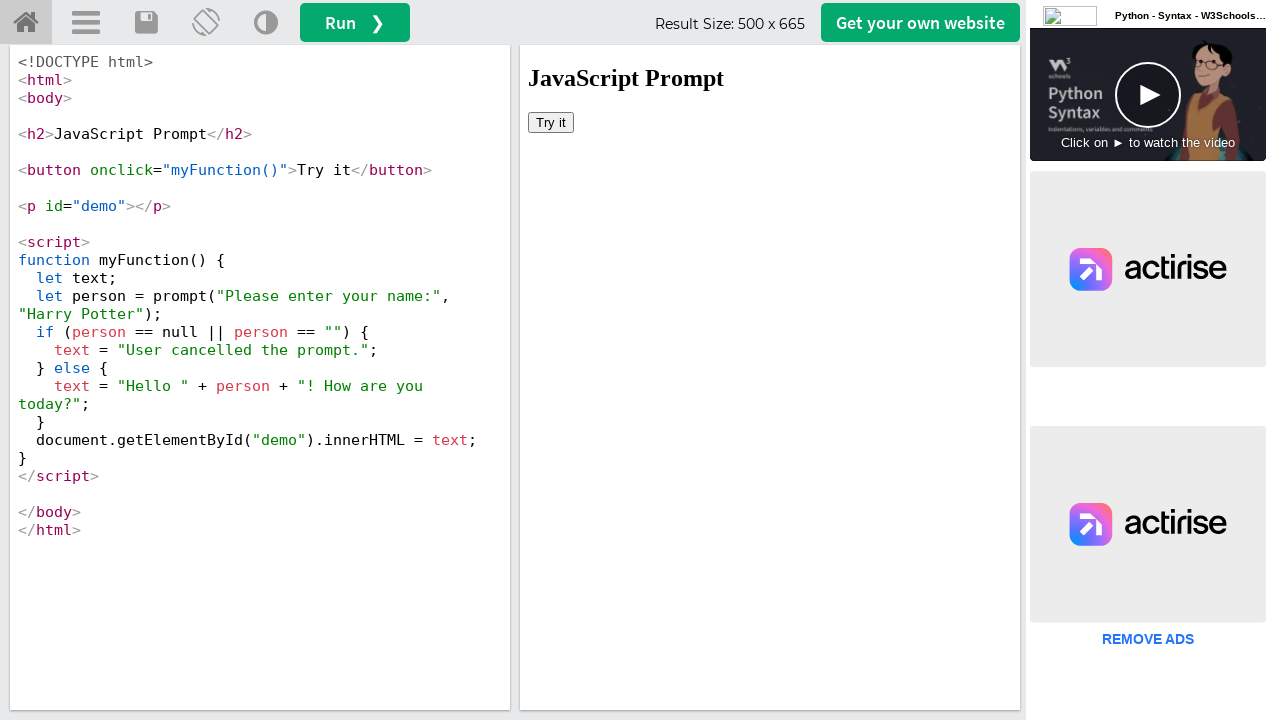

Located iframe with ID 'iframeResult' containing the JavaScript example
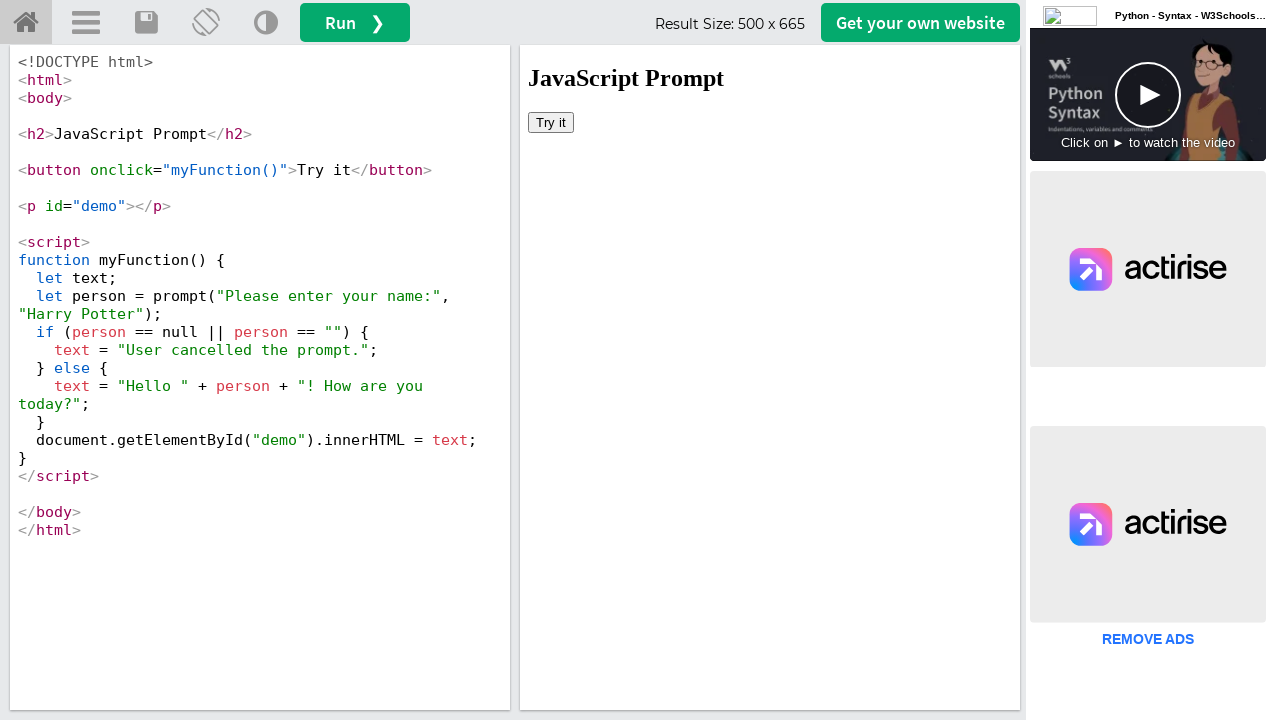

Clicked 'Try it' button to trigger JavaScript prompt at (551, 122) on iframe#iframeResult >> internal:control=enter-frame >> button:has-text('Try it')
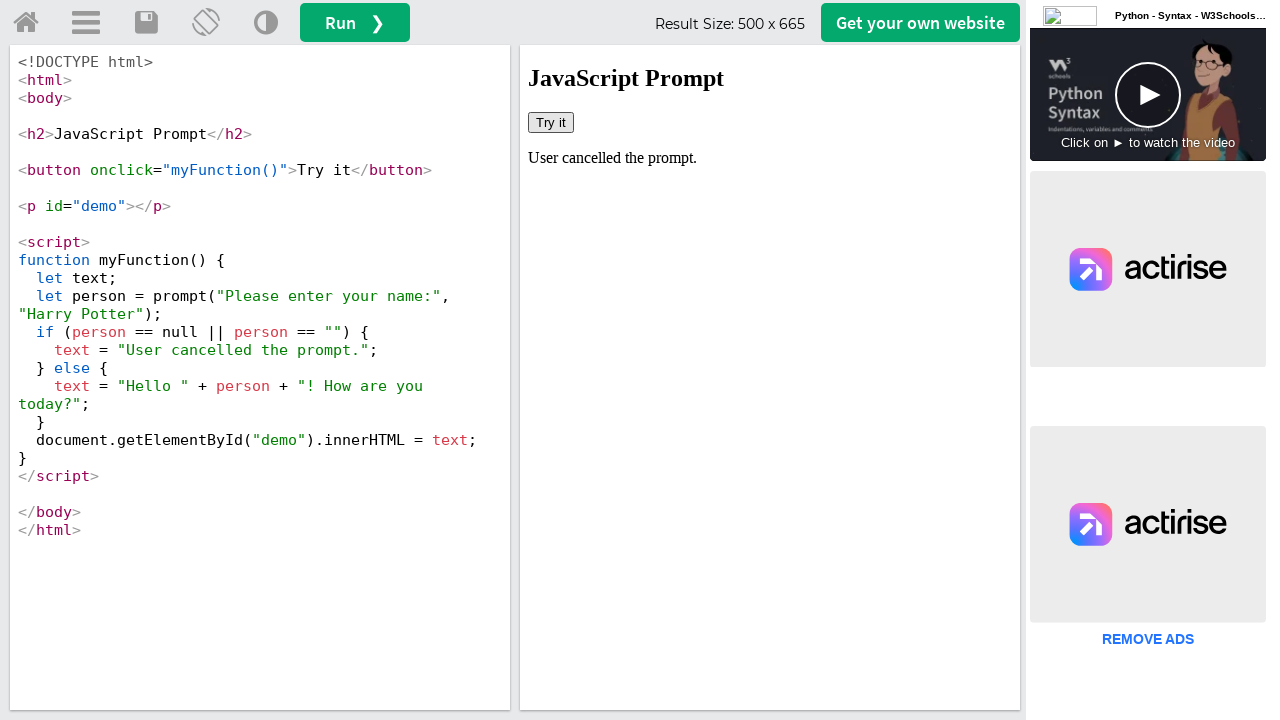

Set up dialog handler to accept prompt with input 'TestUser123'
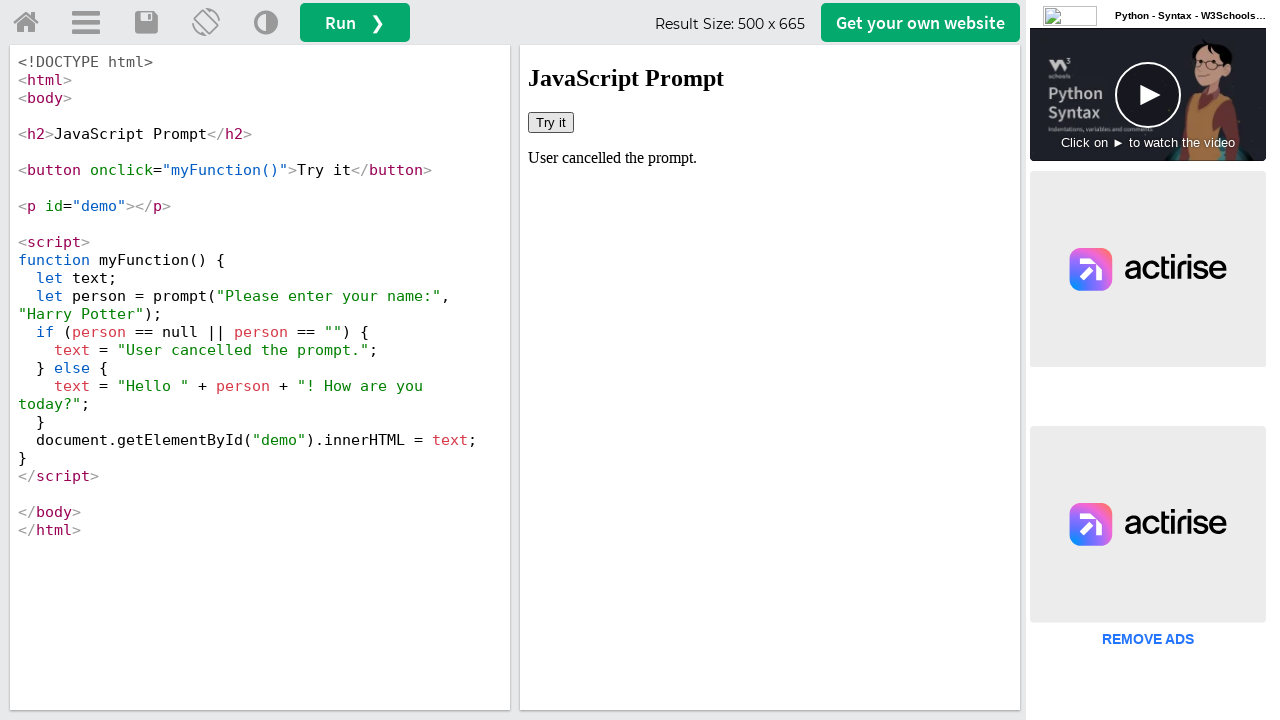

Verified result text element #demo is displayed after prompt interaction
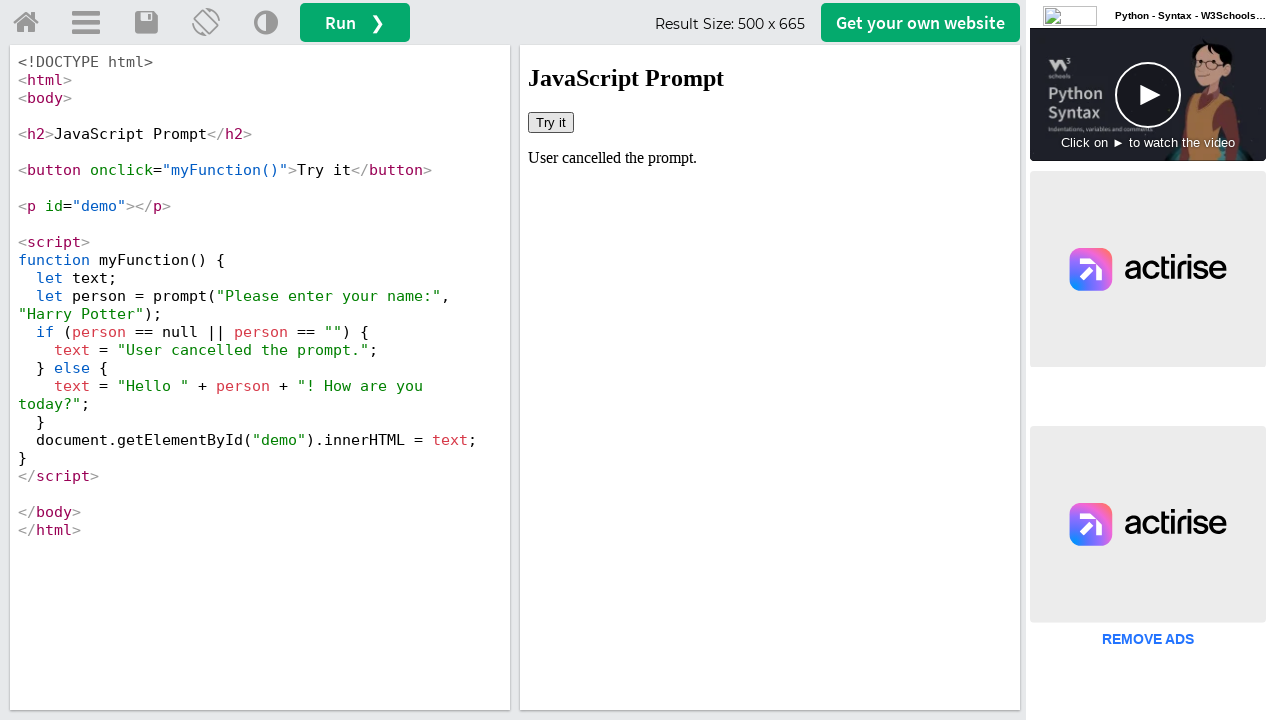

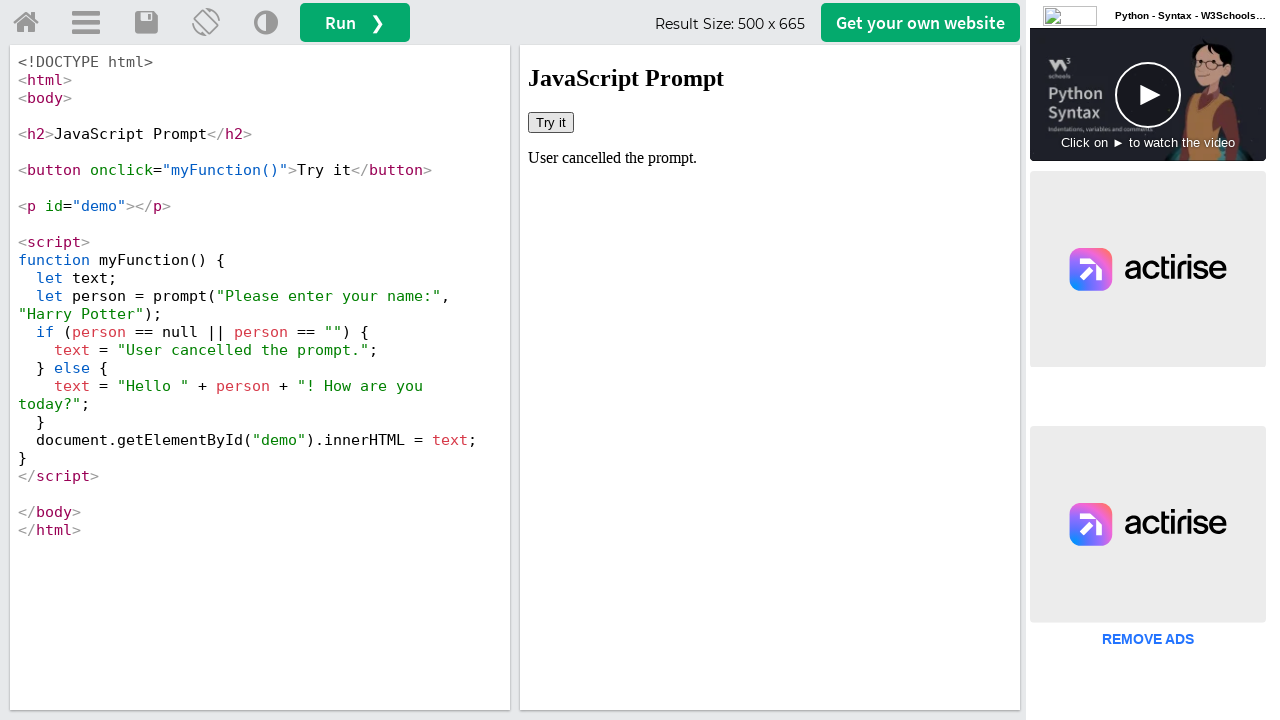